Tests right-click context menu functionality by performing a right-click action, selecting the Delete option, and handling the resulting alert dialog

Starting URL: https://swisnl.github.io/jQuery-contextMenu/demo.html

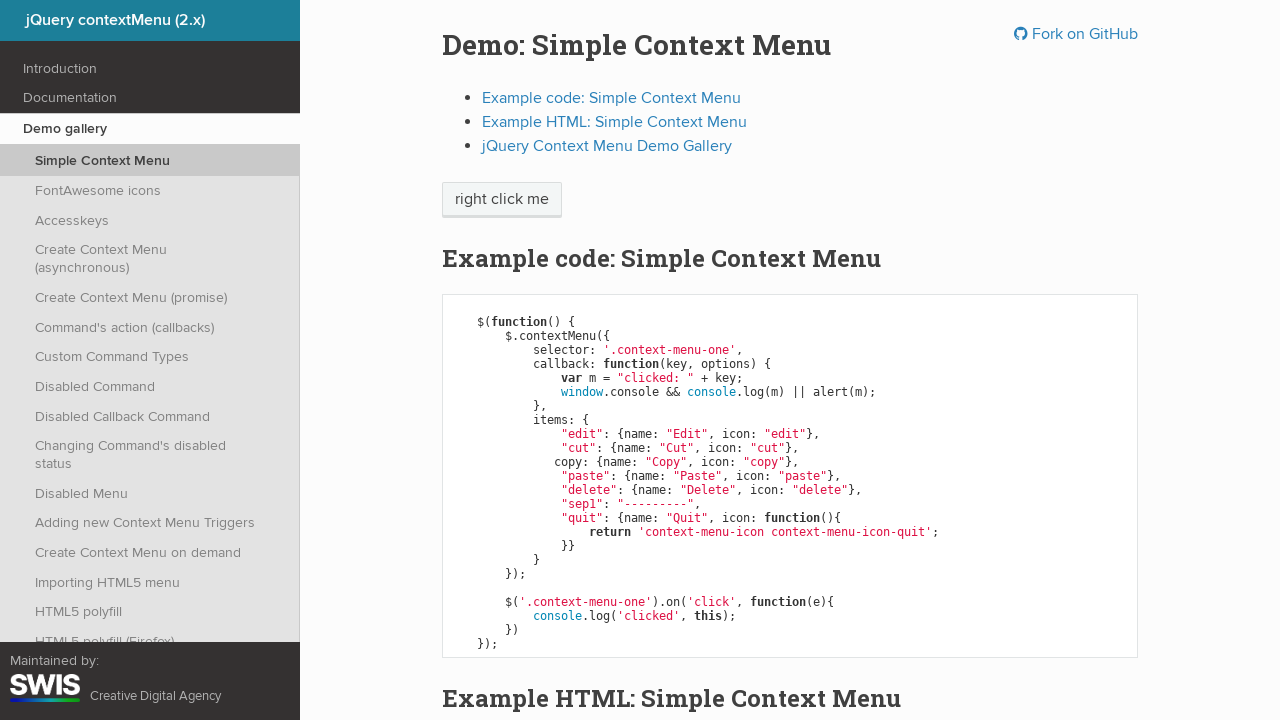

Located right-click target element with text 'right click me'
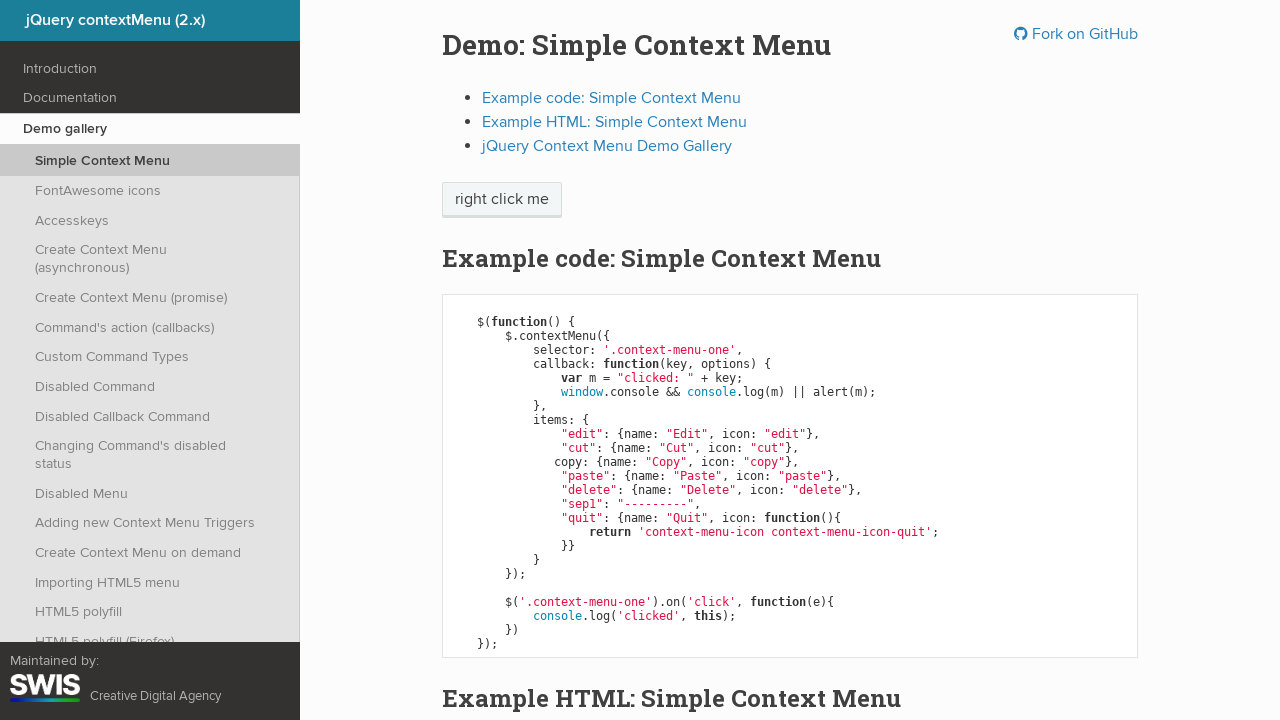

Performed right-click on the target element at (502, 200) on xpath=//span[.='right click me']
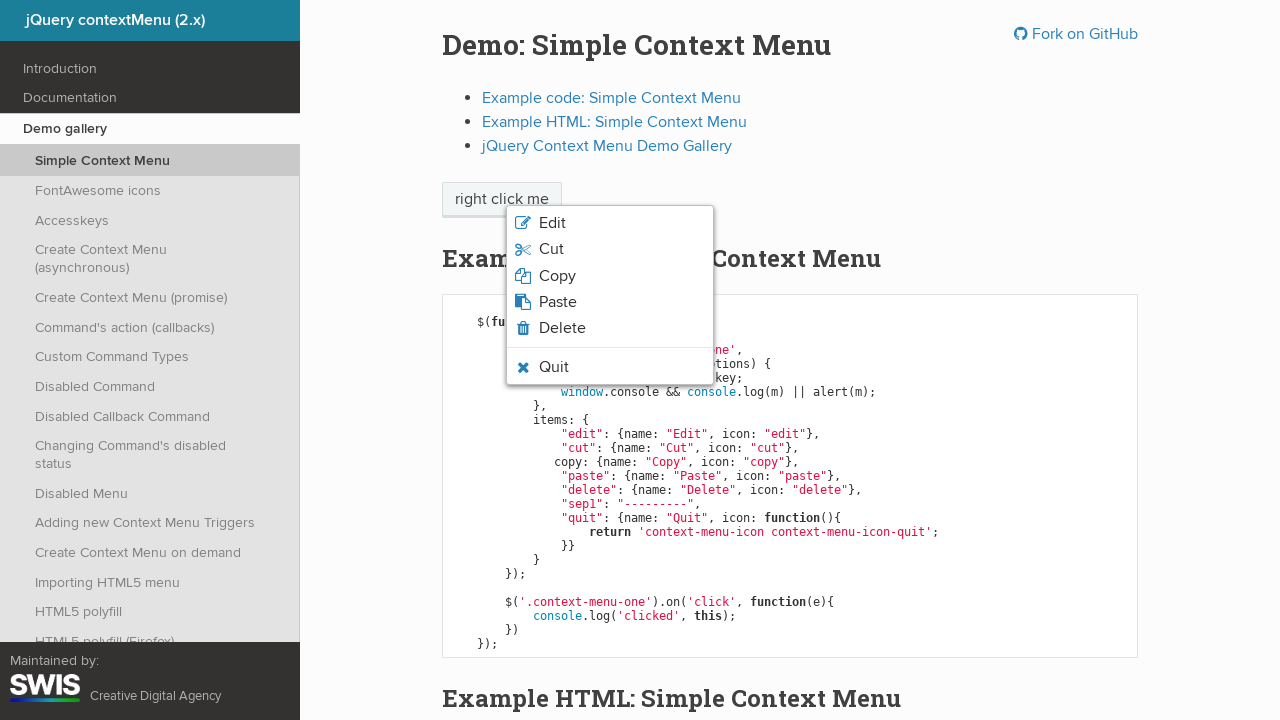

Context menu appeared with Delete option visible
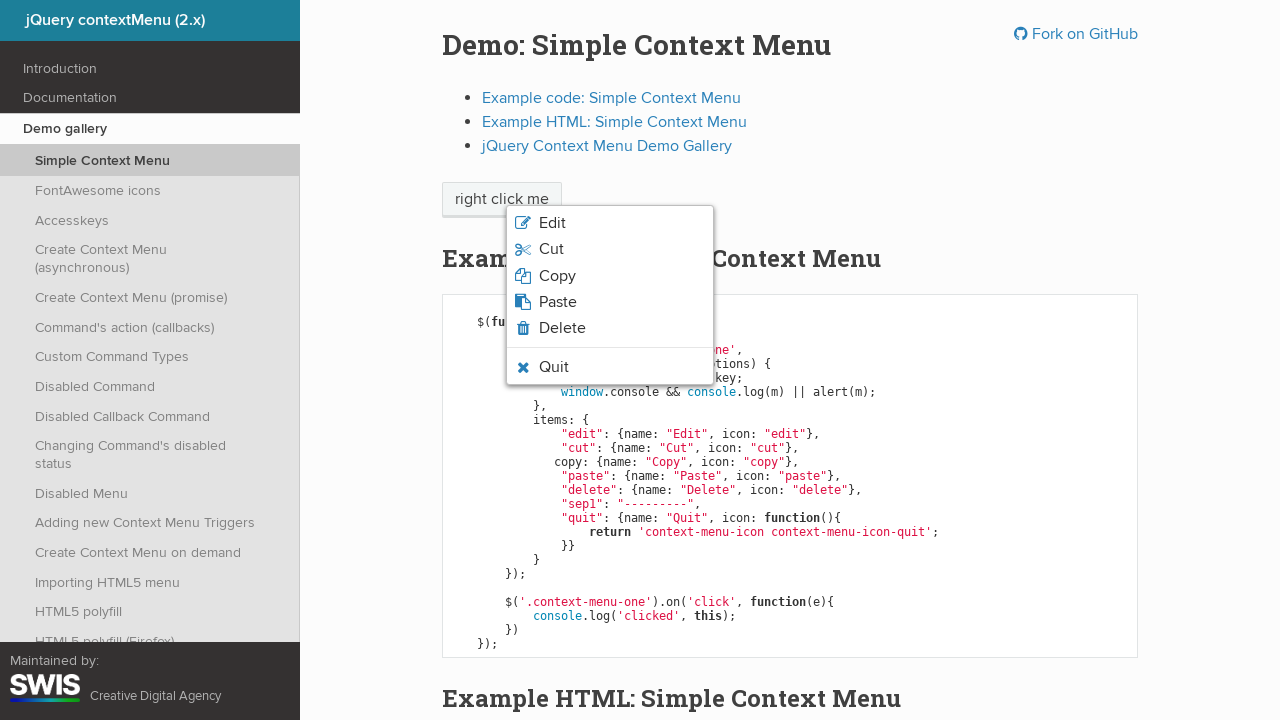

Clicked Delete option from context menu at (562, 328) on xpath=//span[.='Delete']
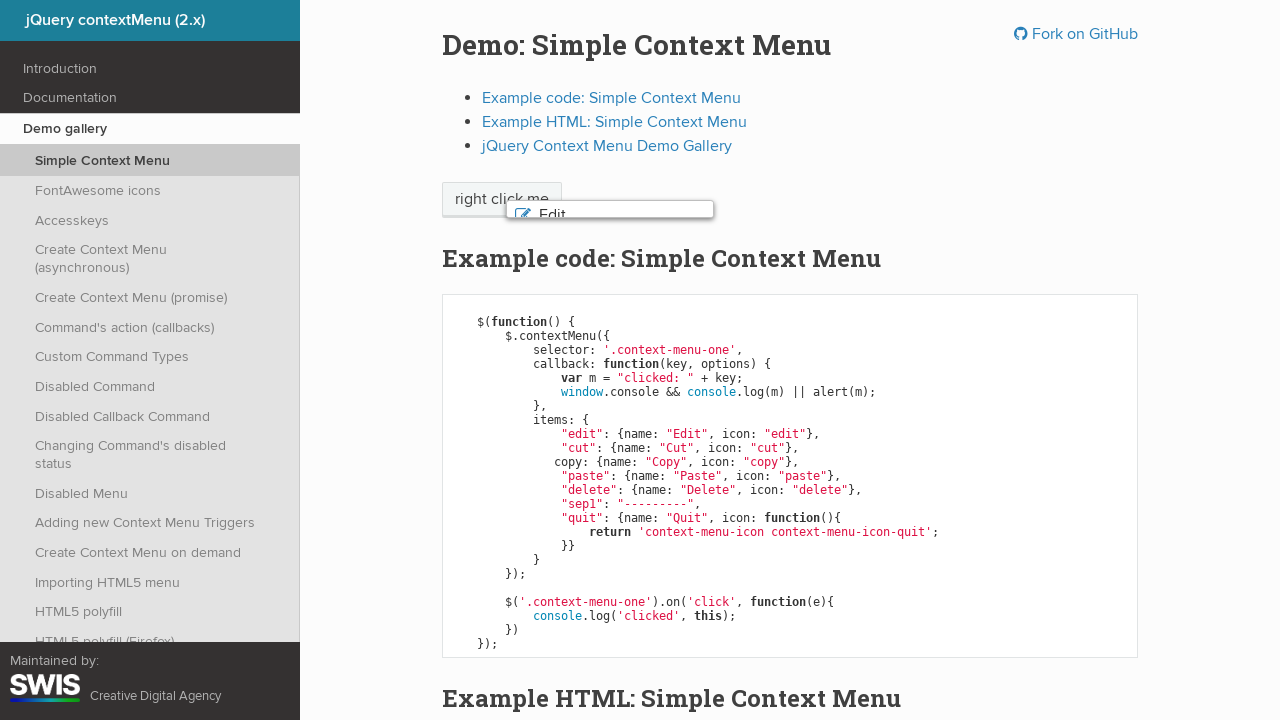

Set up dialog handler to accept alert
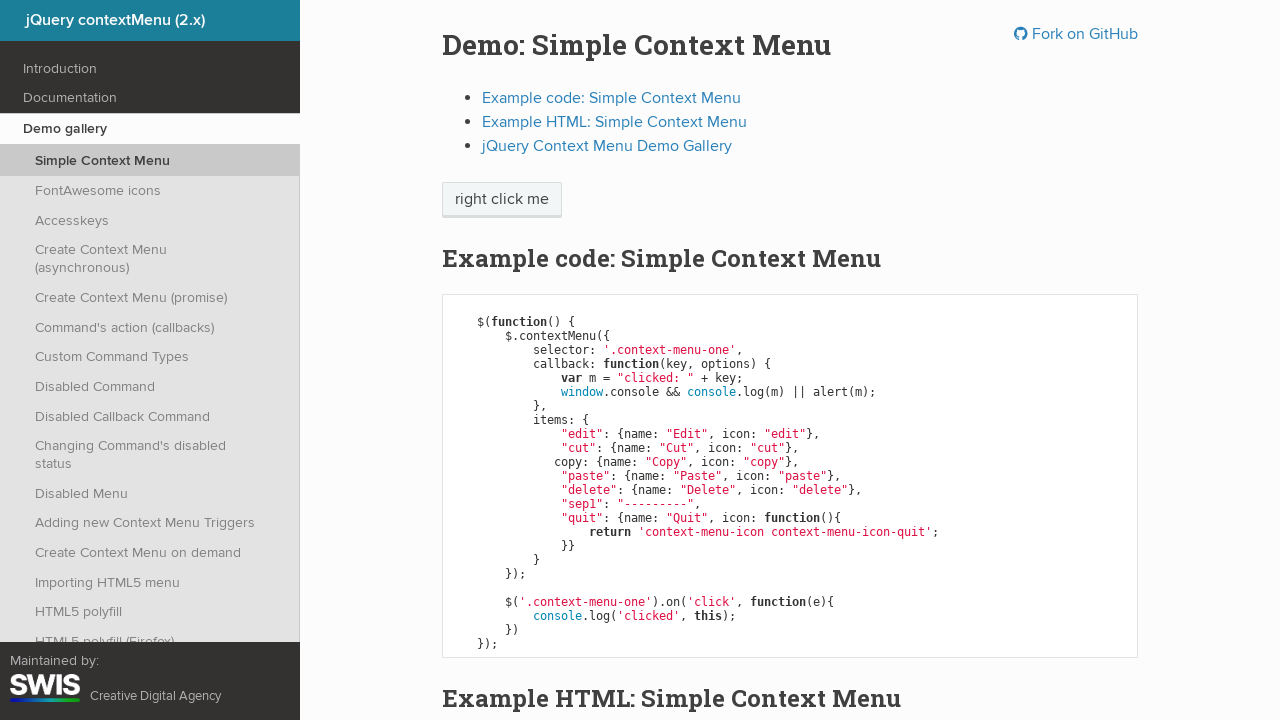

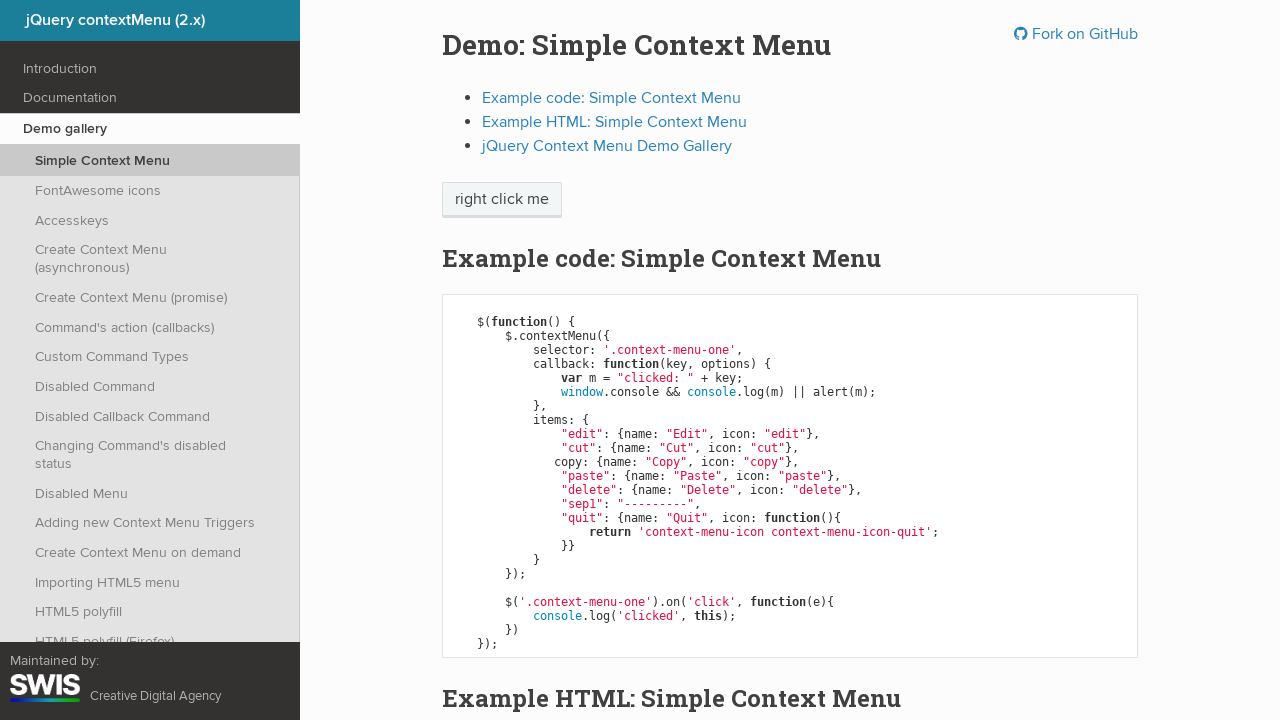